Tests that submitting the login form with empty credentials (after typing and clearing) displays a username required error message

Starting URL: https://www.saucedemo.com/

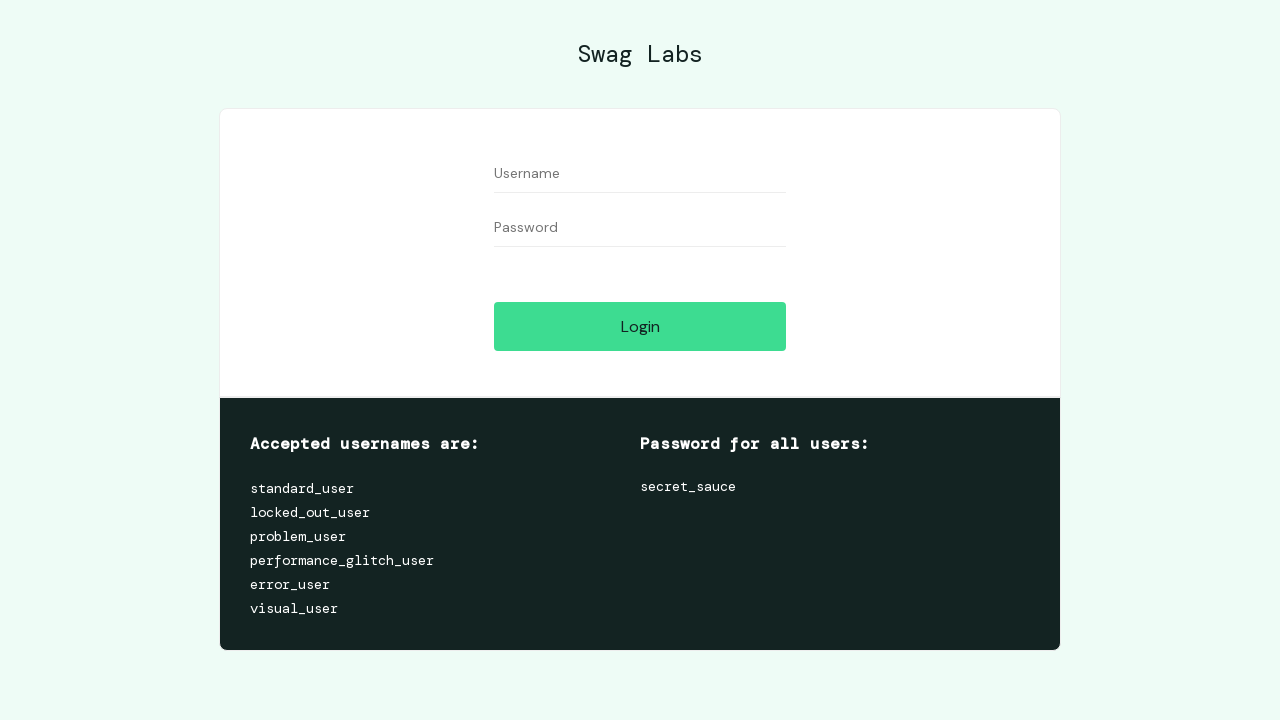

Filled username field with 'bob' on #user-name
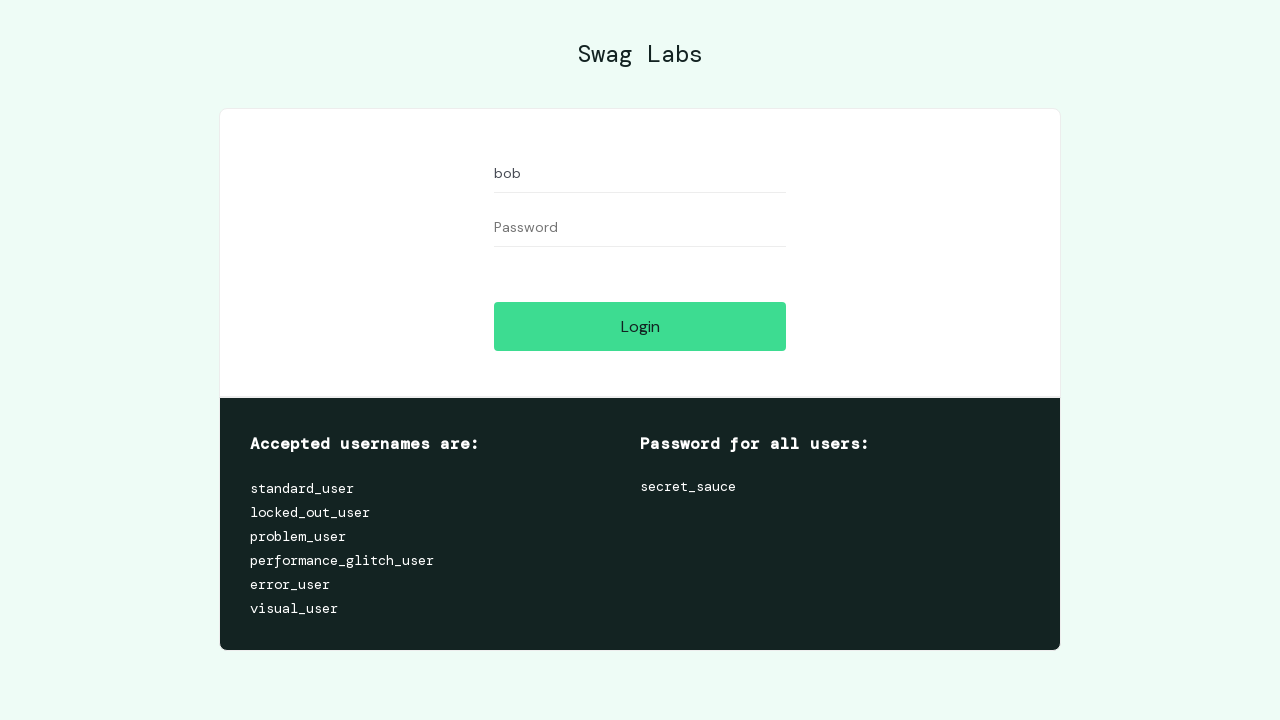

Filled password field with 'asdfghj' on #password
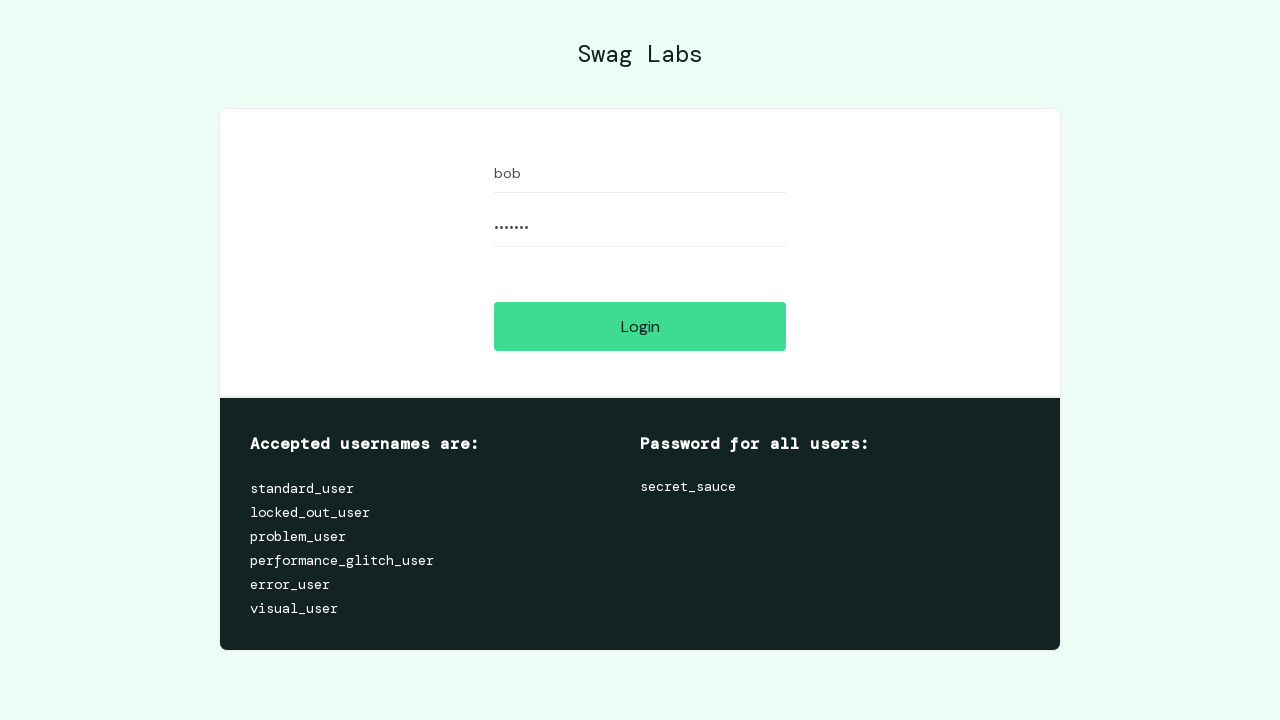

Cleared username field on #user-name
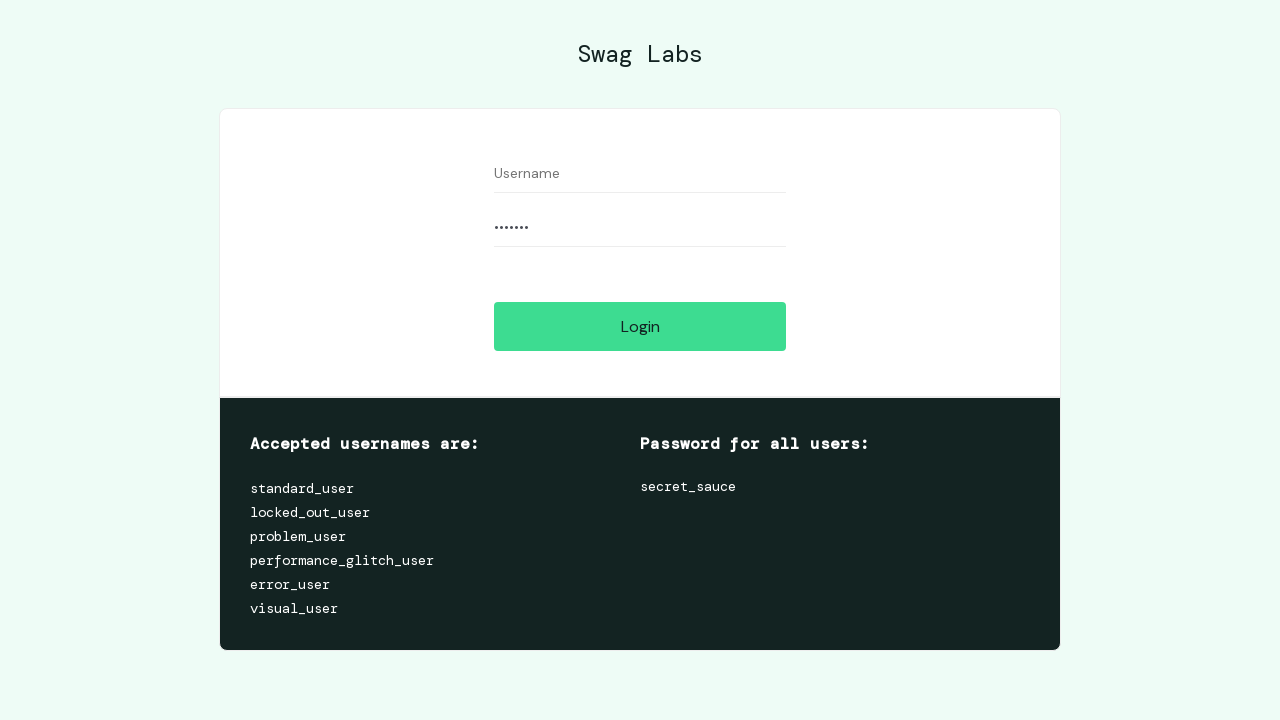

Cleared password field on #password
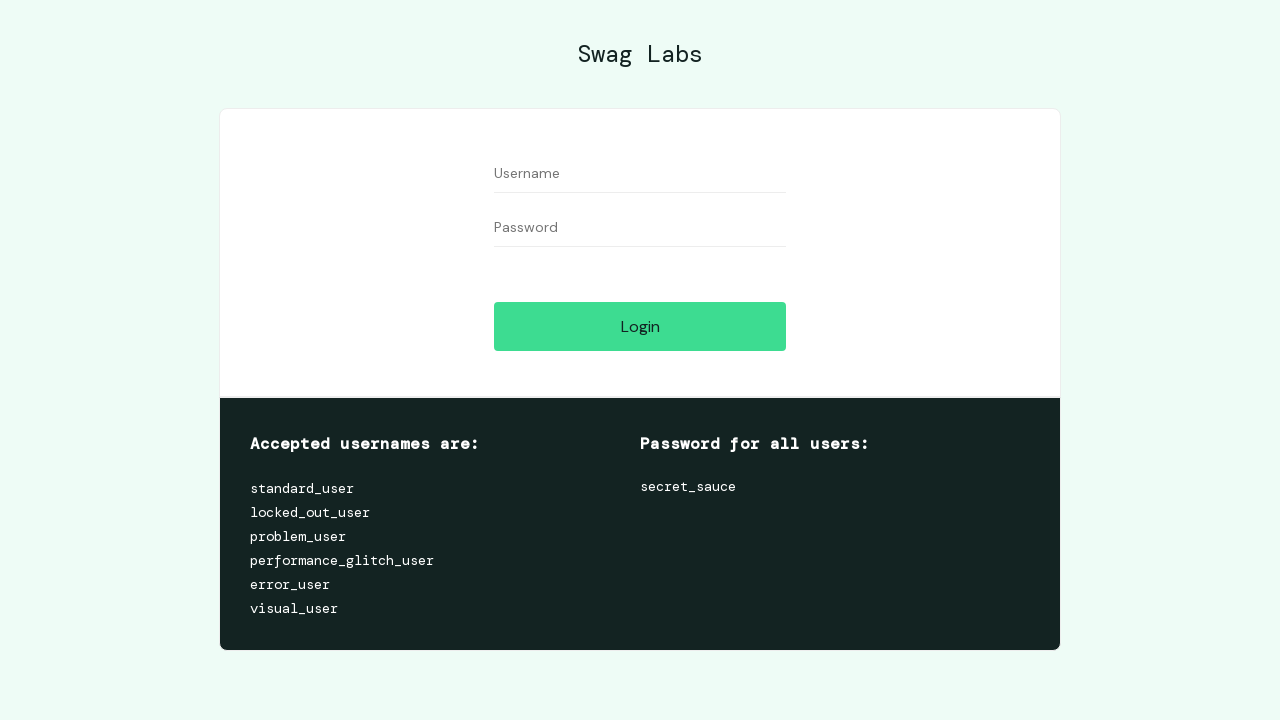

Clicked login button with empty credentials at (640, 326) on #login-button
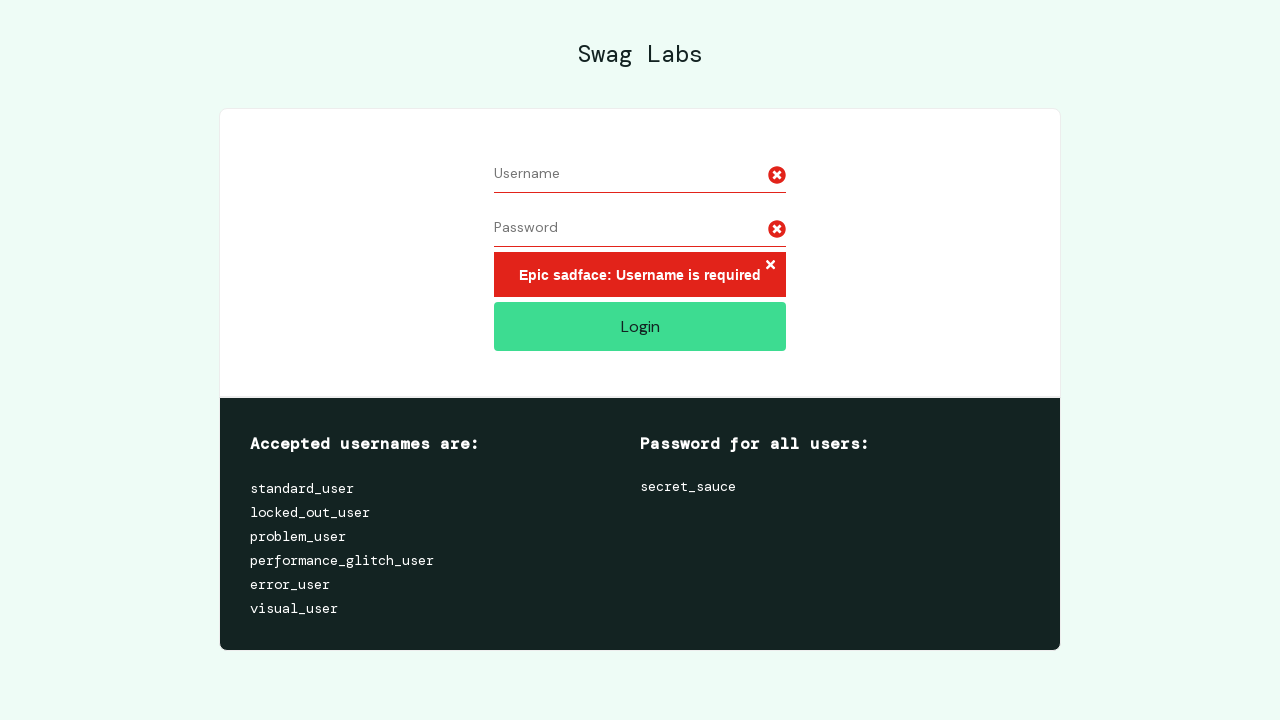

Error message element loaded
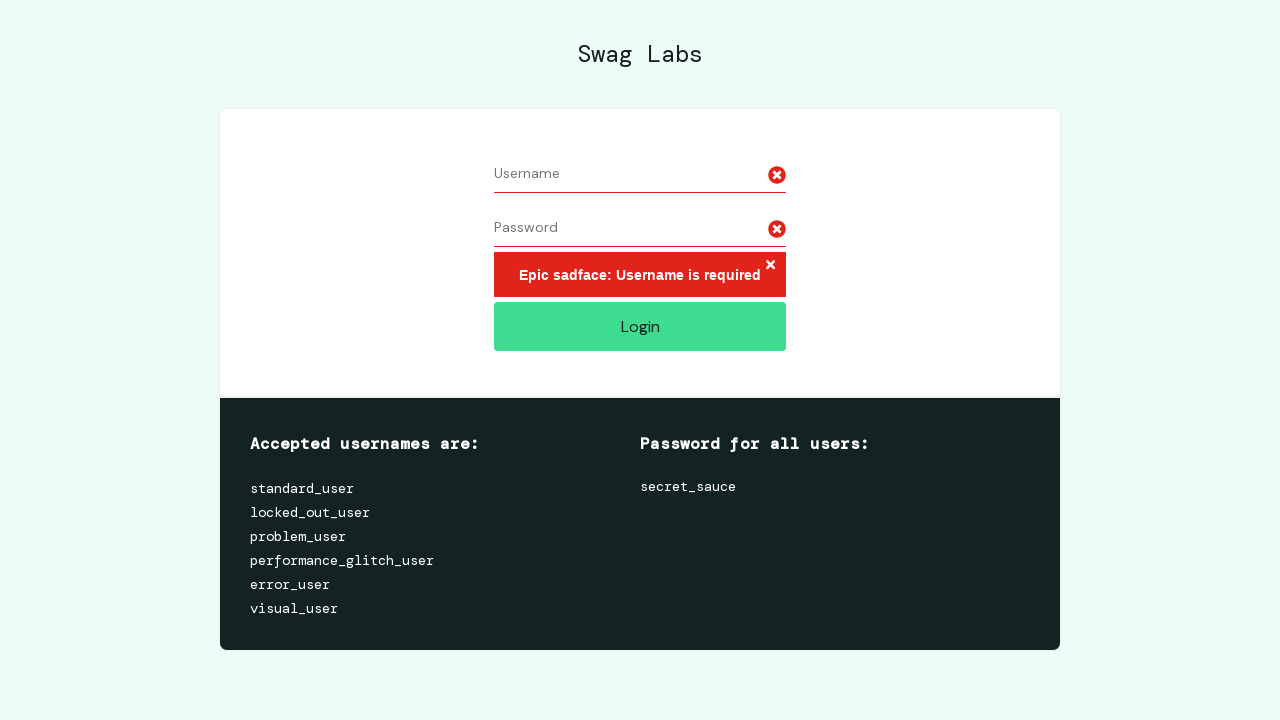

Located error message element
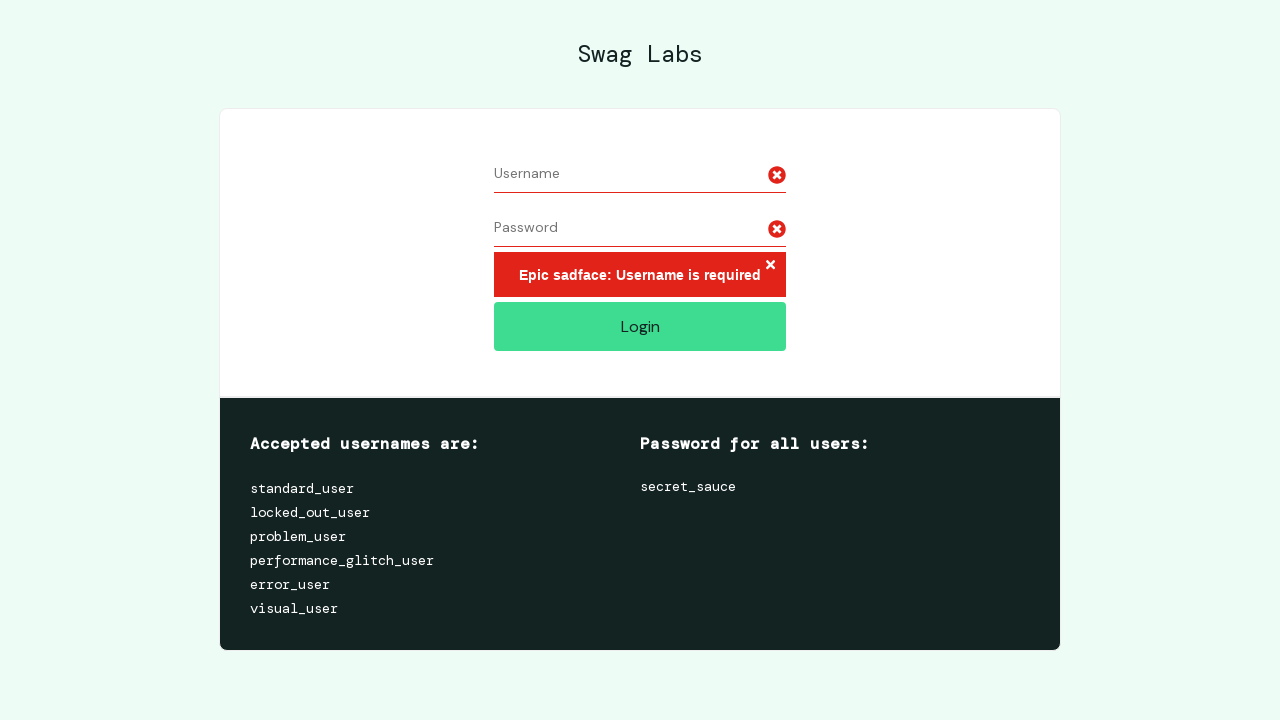

Verified 'Username is required' error message is displayed
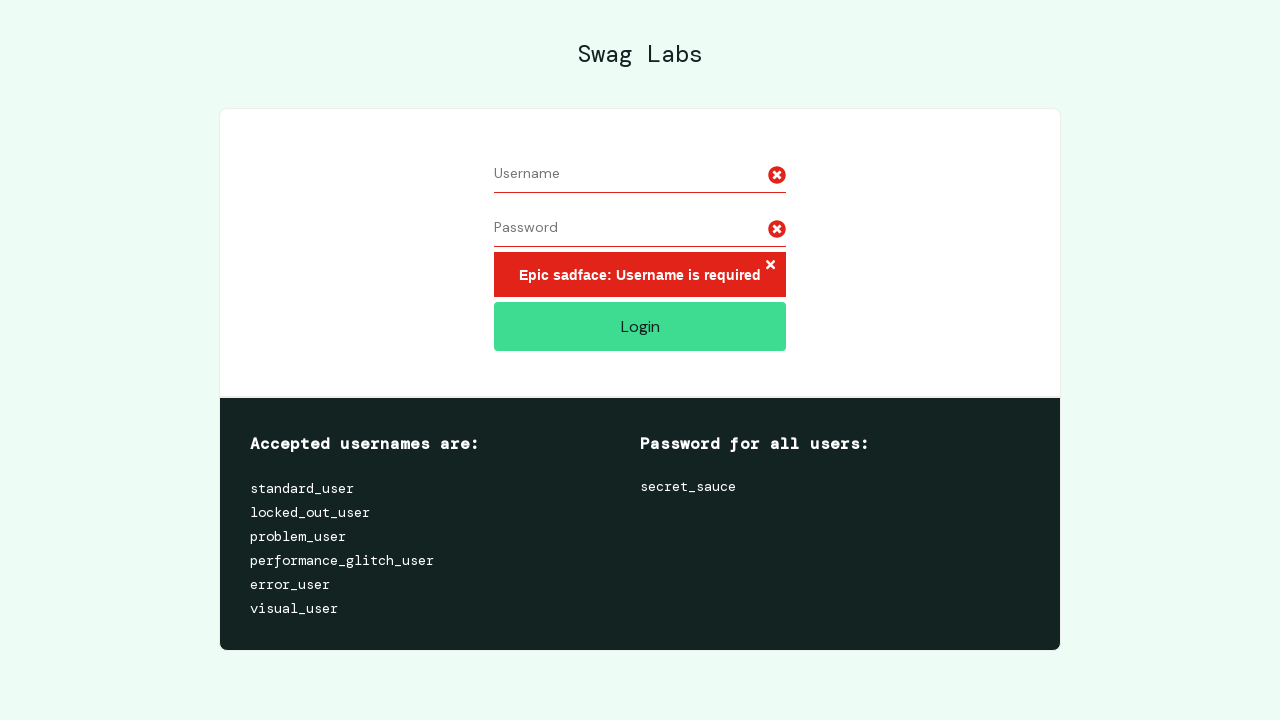

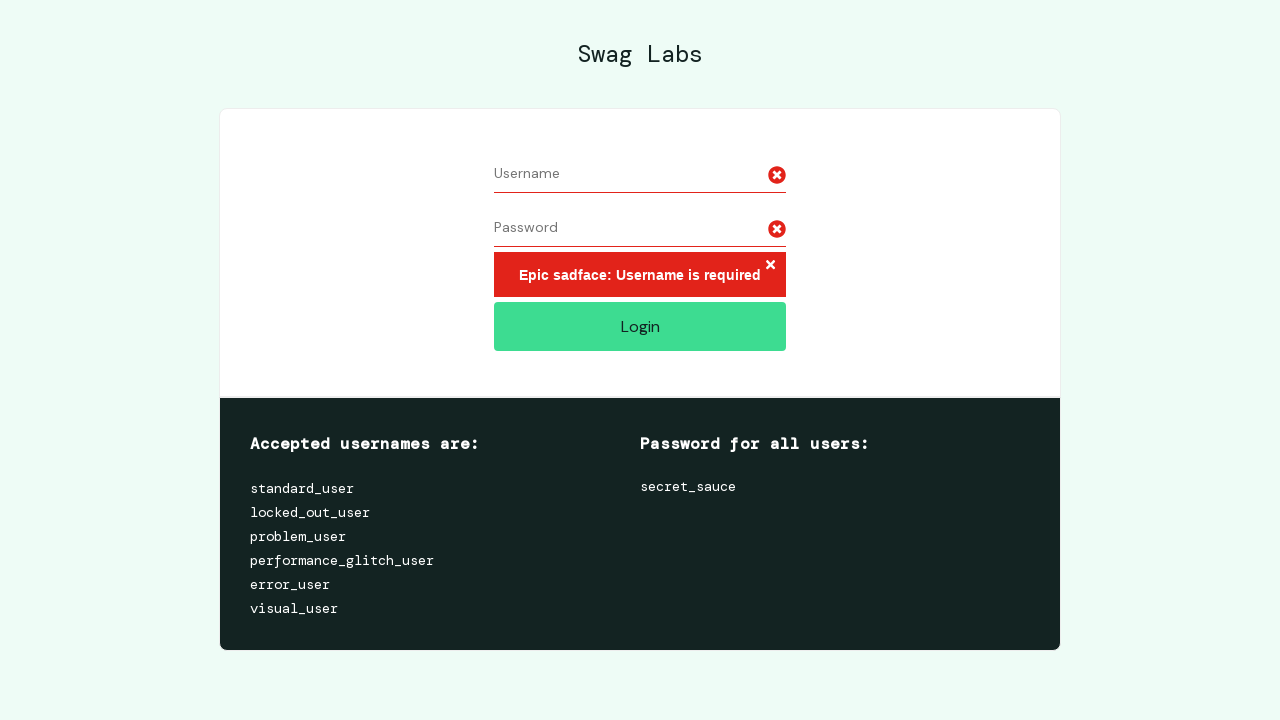